Tests JavaScript alert handling functionality by triggering and accepting a simple alert dialog

Starting URL: https://demo.automationtesting.in/Alerts.html

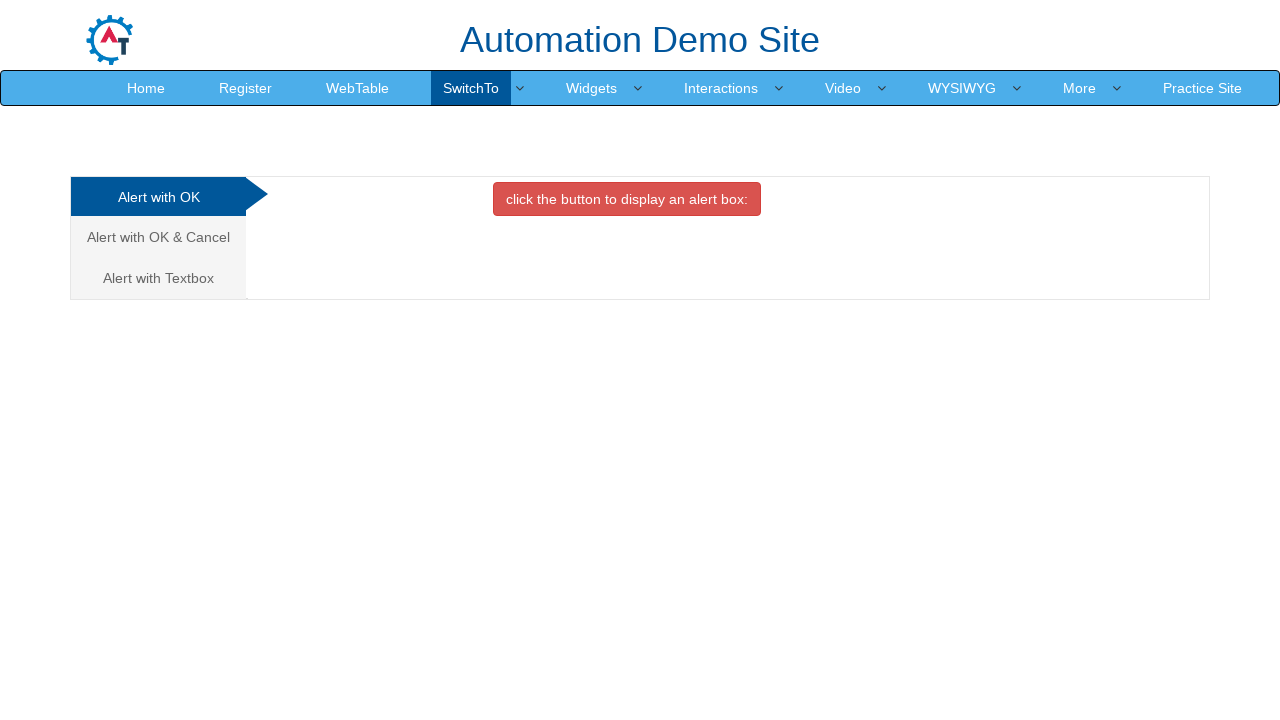

Clicked button to trigger simple alert dialog at (627, 199) on xpath=//button[contains(text(),'click the button to display an  alert box:')]
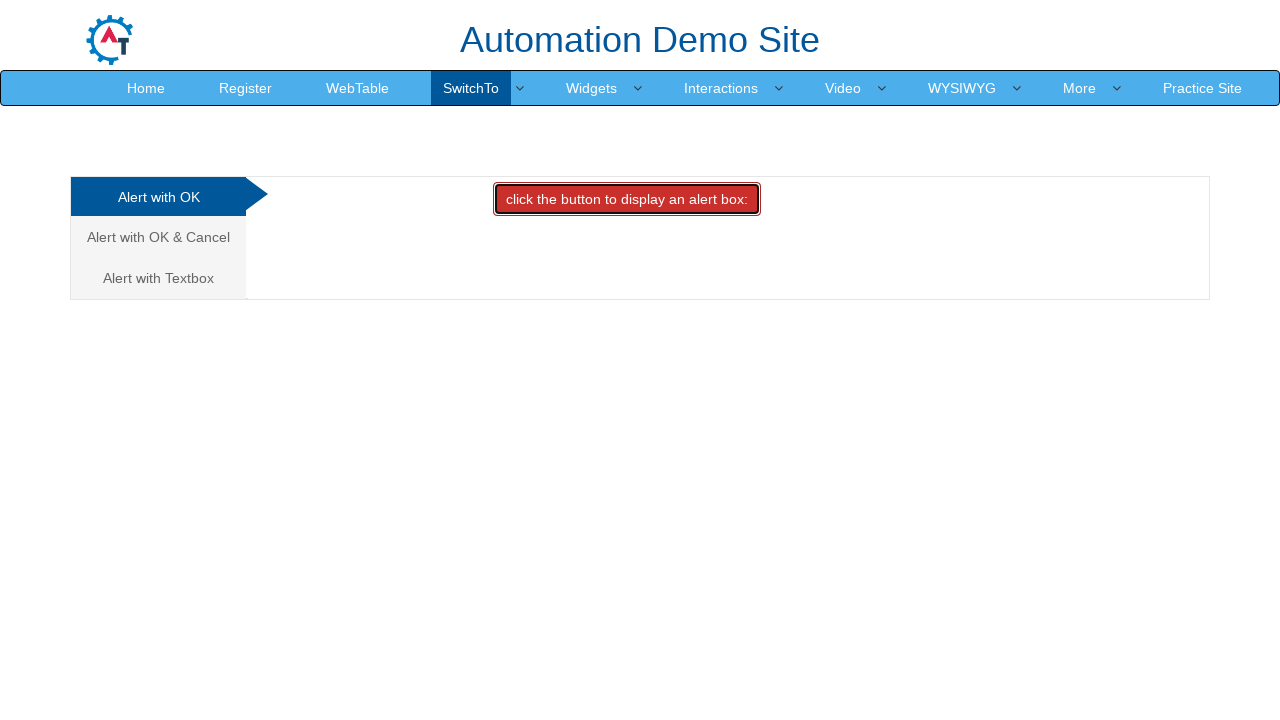

Set up dialog handler to accept alert
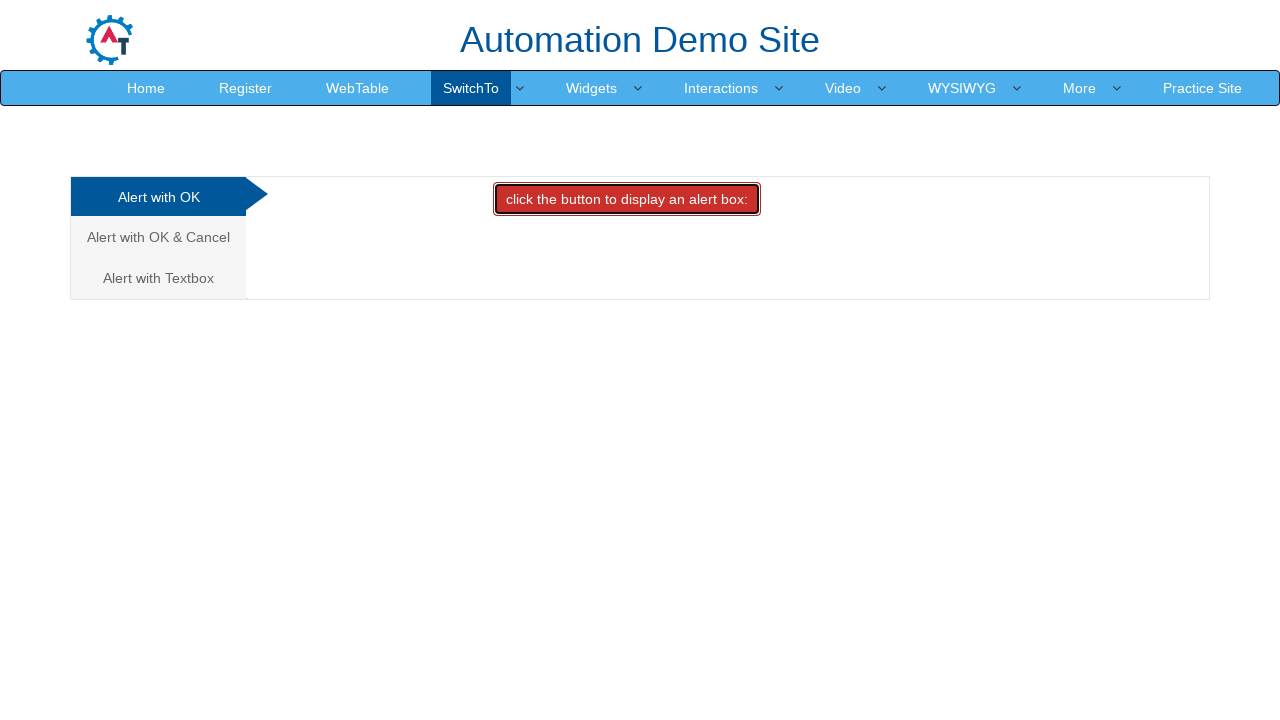

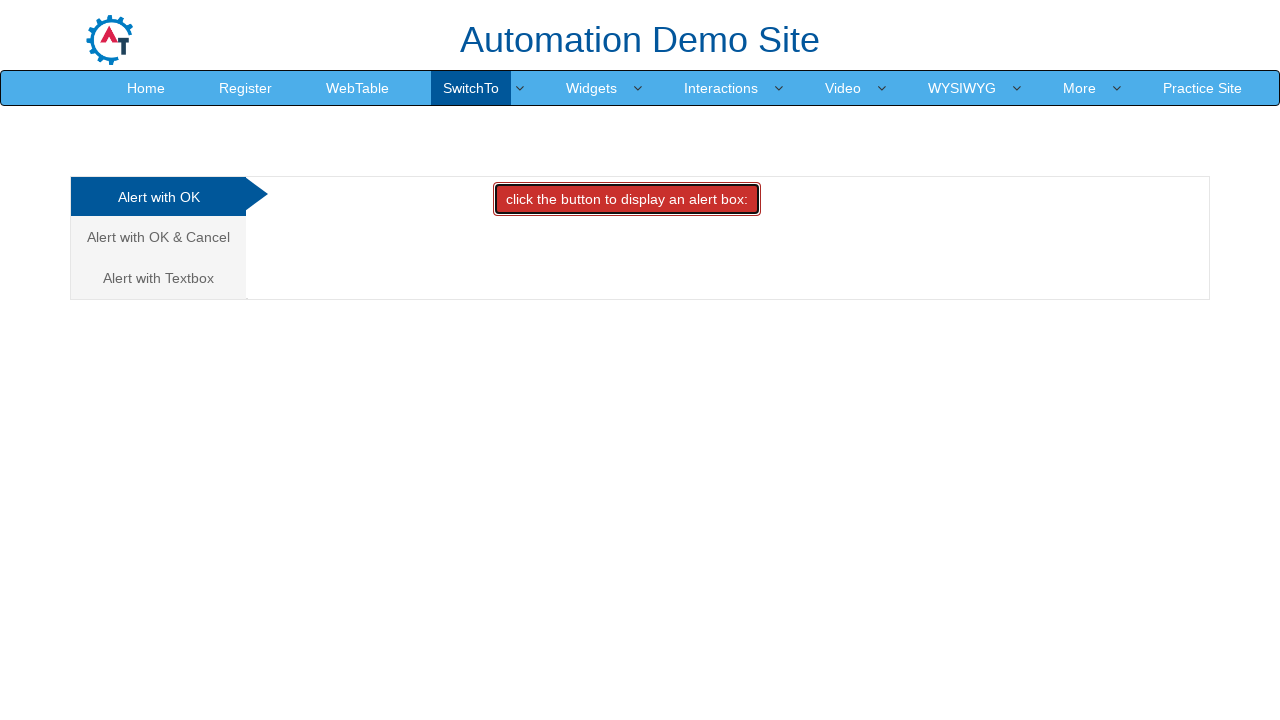